Navigates to the Xbox store page for Forza Horizon 5 and verifies the purchase button element is present on the page.

Starting URL: https://www.xbox.com/en-us/games/forza-horizon-5

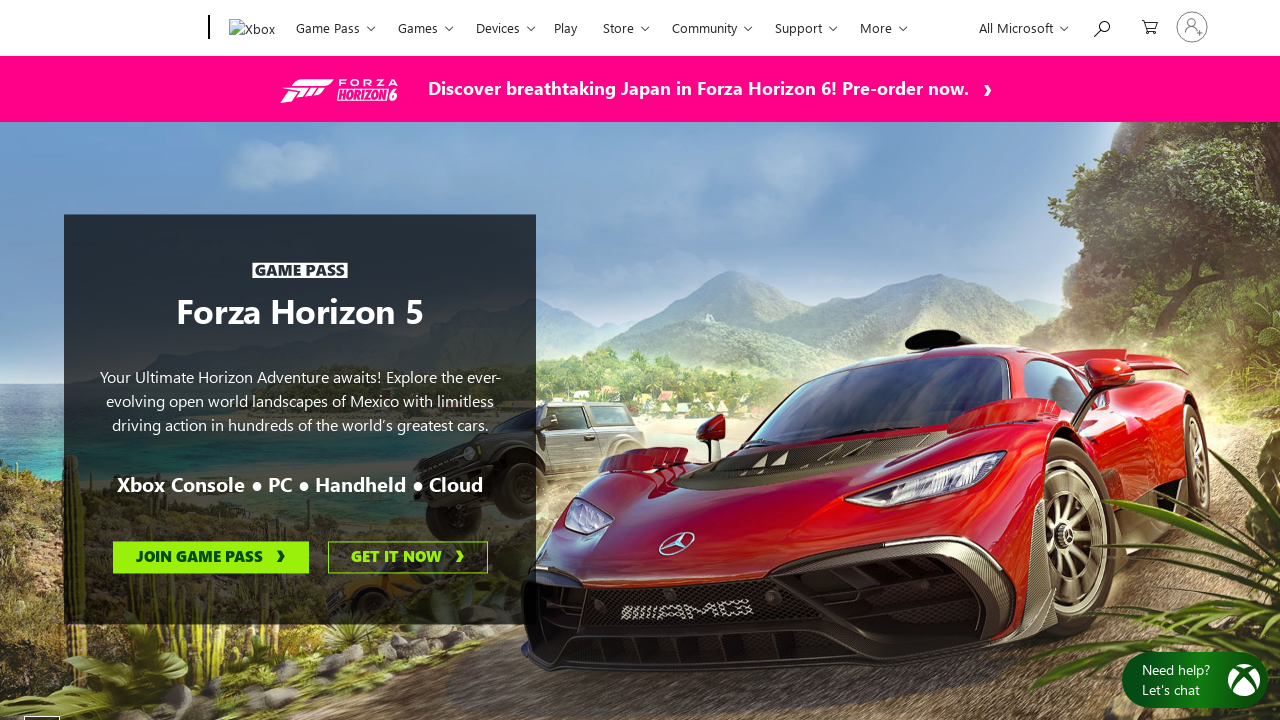

Navigated to Xbox store page for Forza Horizon 5
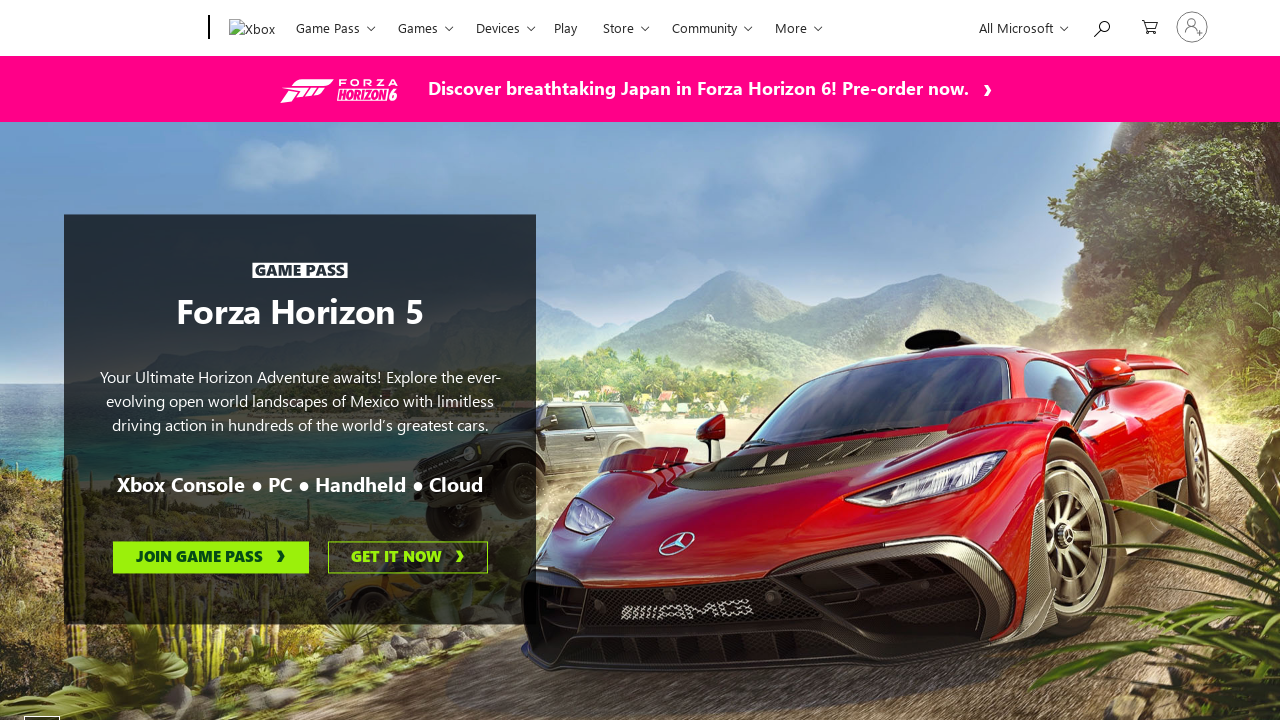

Purchase button element is present and visible on the page
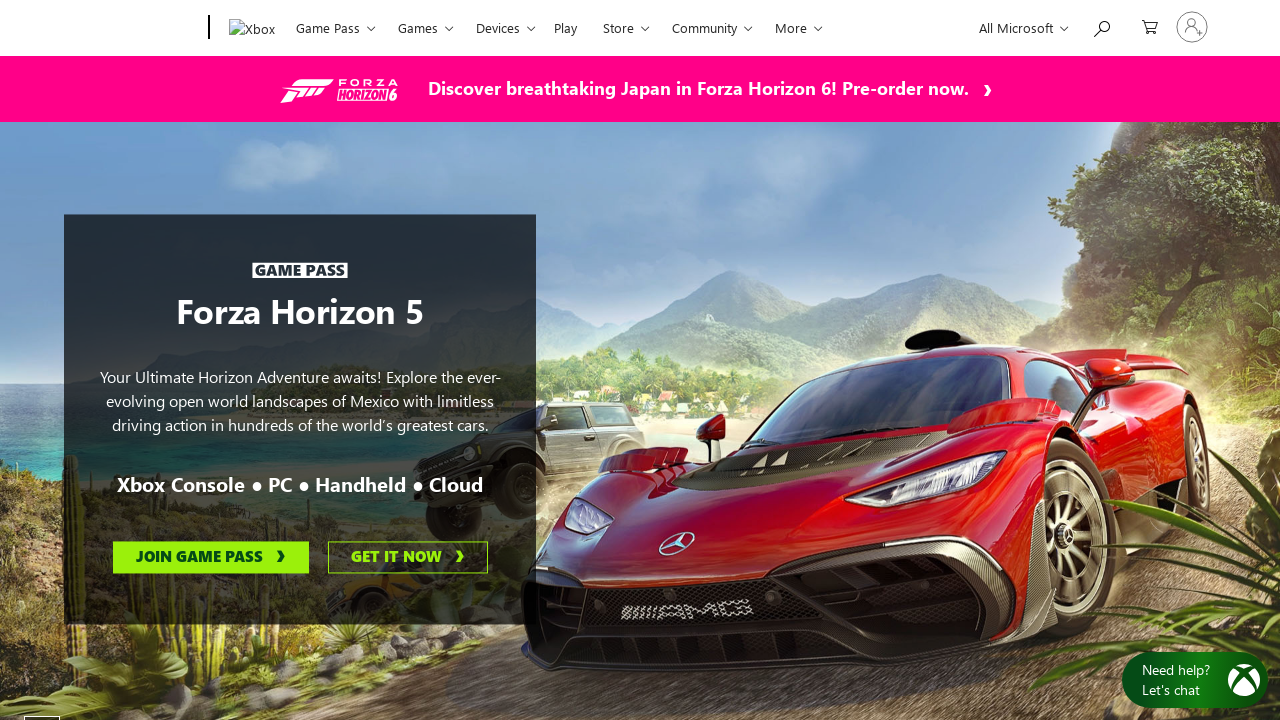

Verified purchase button element is visible
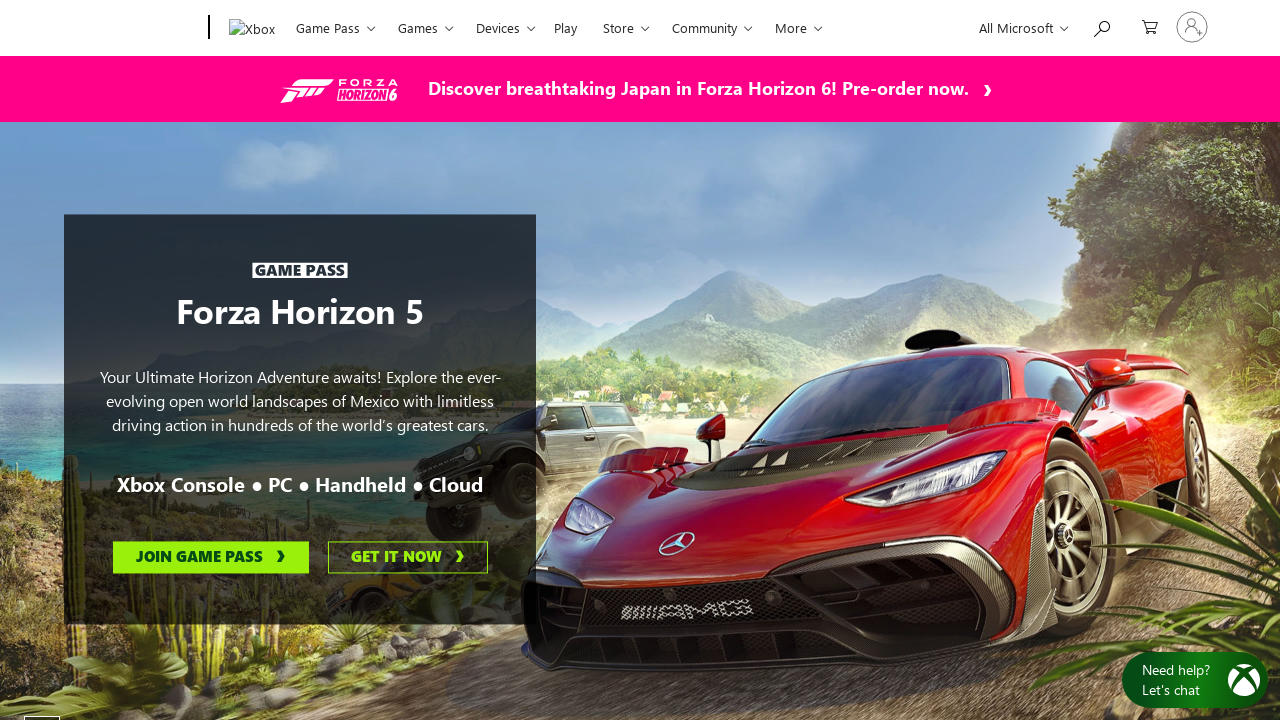

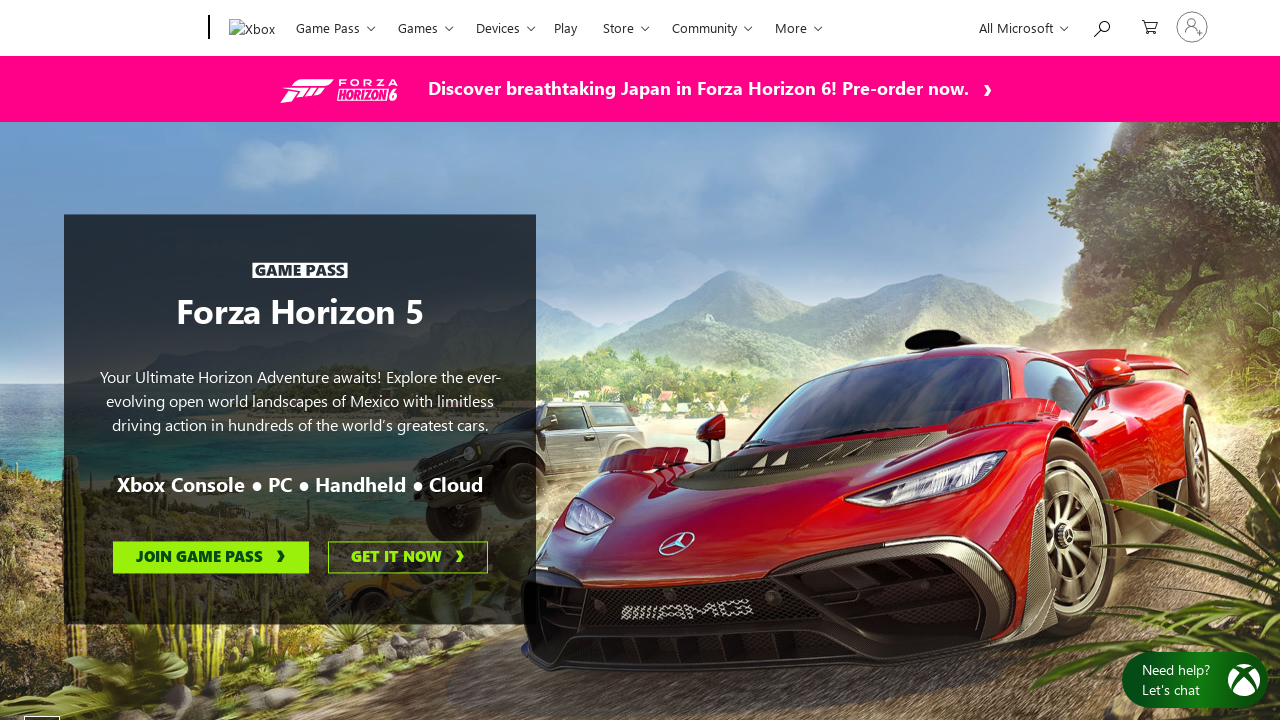